Navigates to a test automation practice blog and fills in a name field with test data

Starting URL: https://testautomationpractice.blogspot.com/

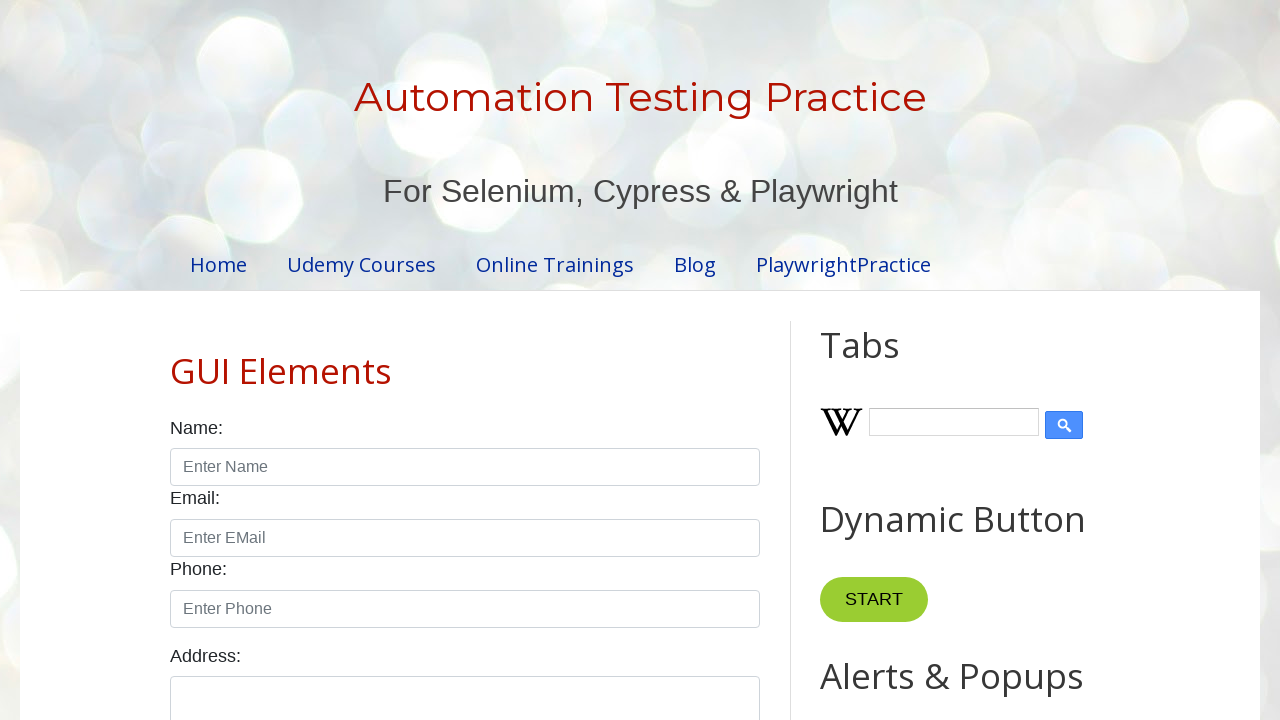

Filled name field with 'Test Selenium' on #name
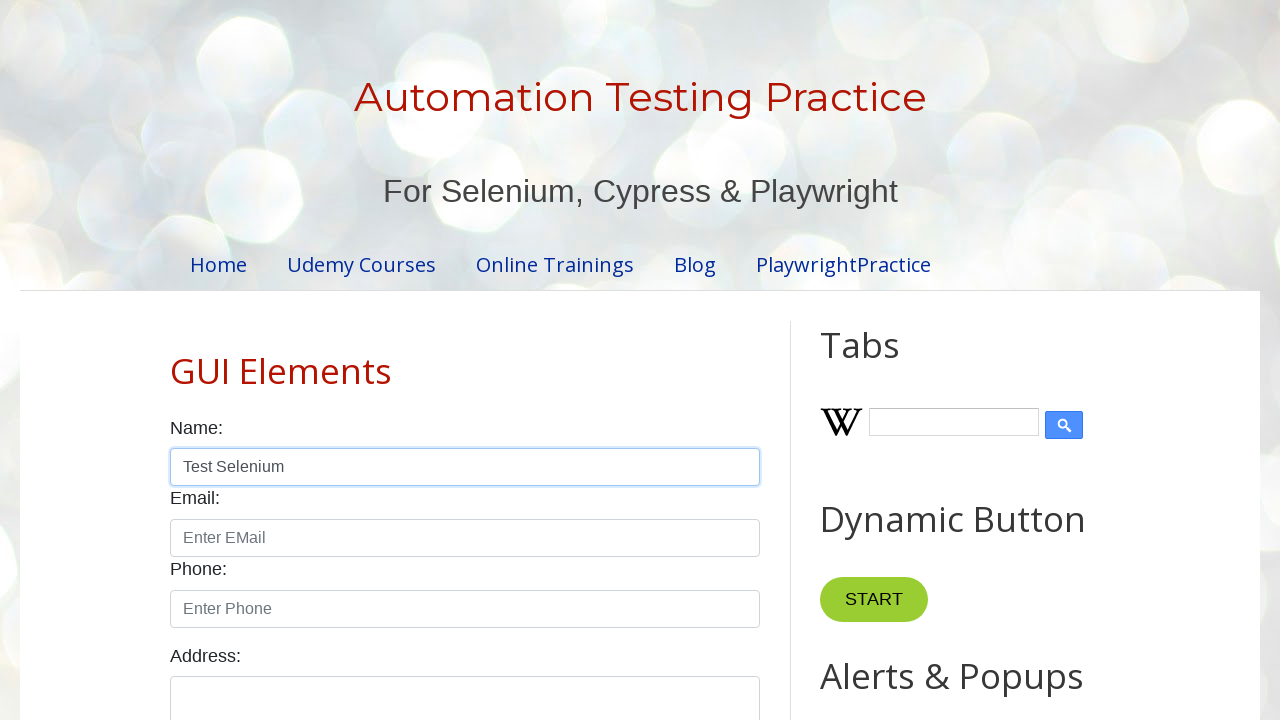

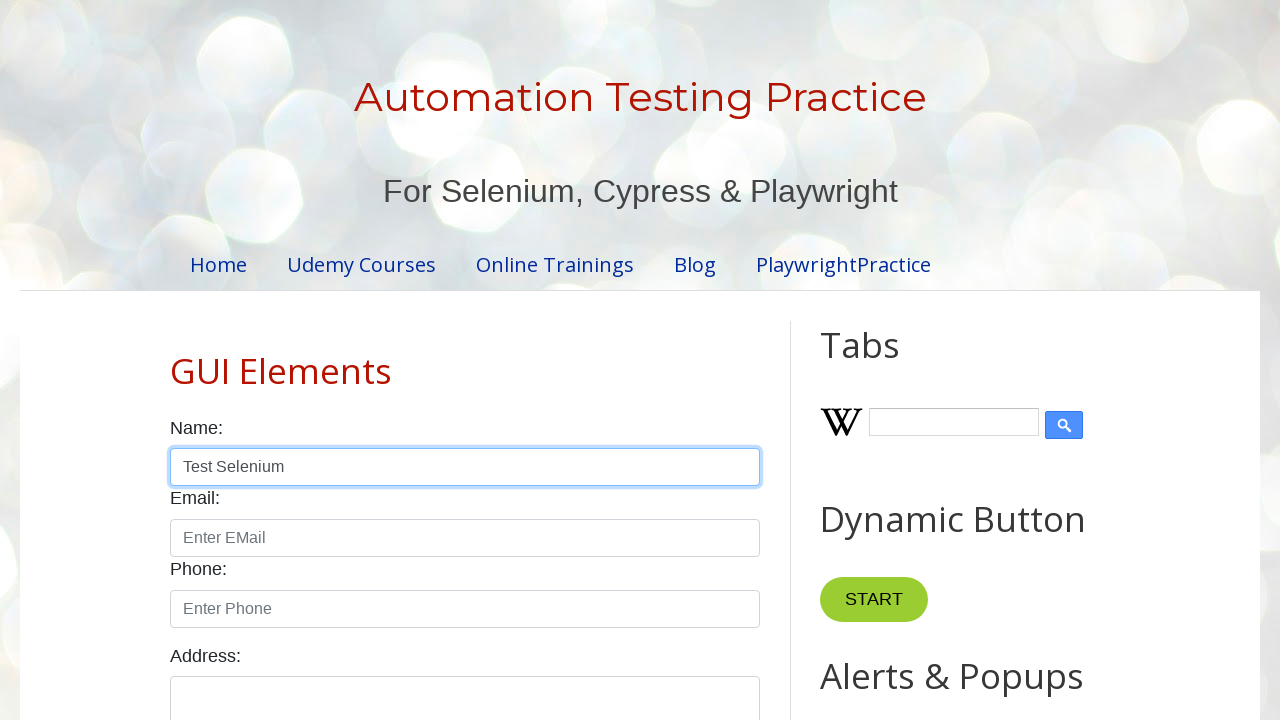